Tests that edits are saved when the edit field loses focus (blur event)

Starting URL: https://demo.playwright.dev/todomvc

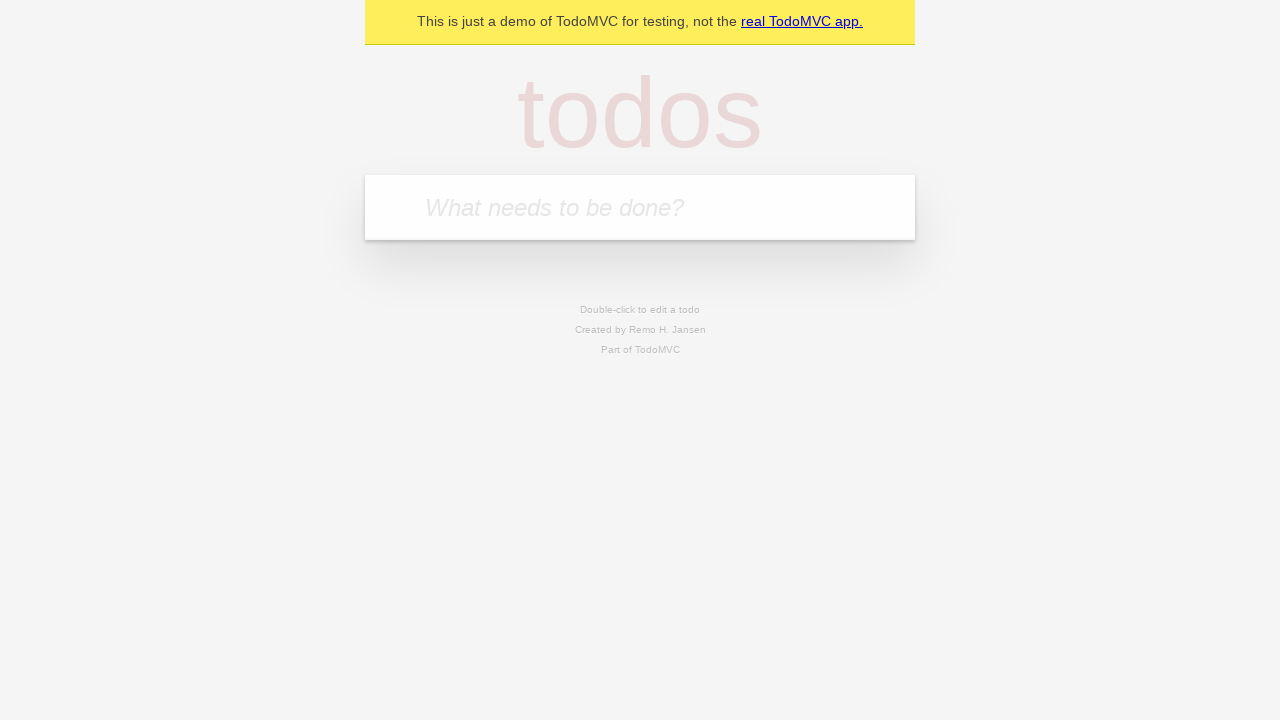

Filled new todo input with 'buy some cheese' on internal:attr=[placeholder="What needs to be done?"i]
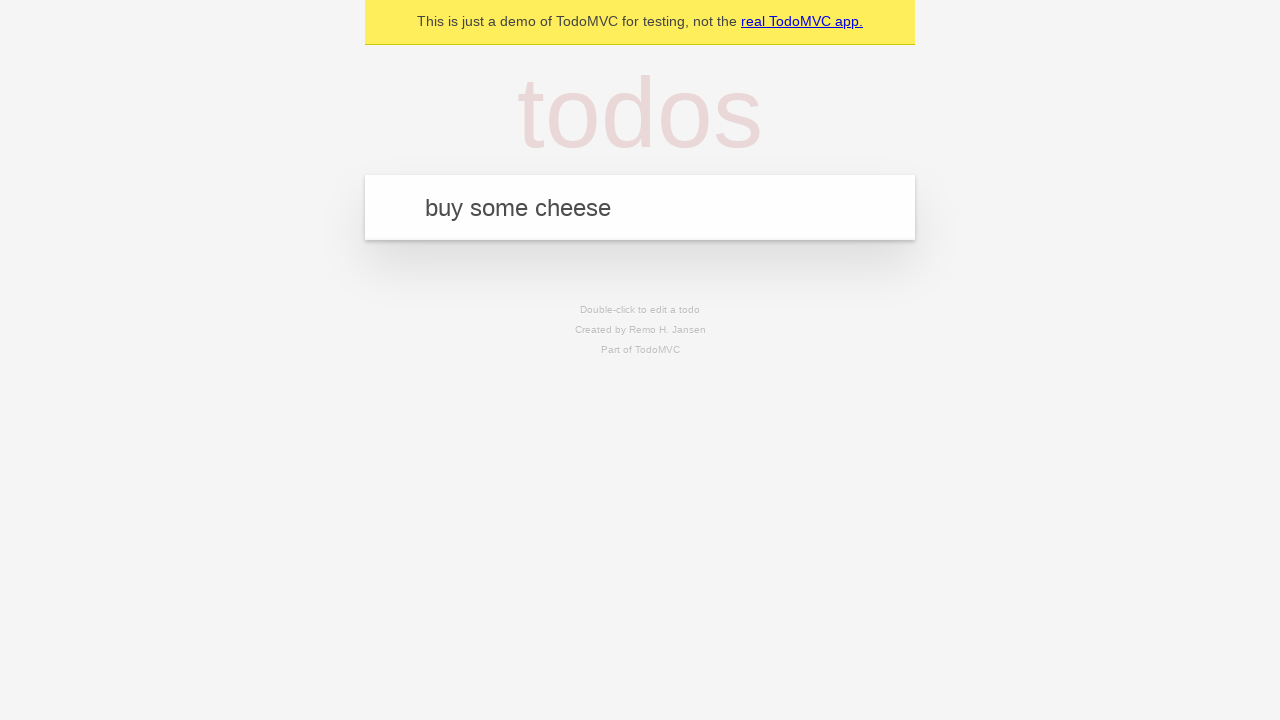

Pressed Enter to add todo 'buy some cheese' on internal:attr=[placeholder="What needs to be done?"i]
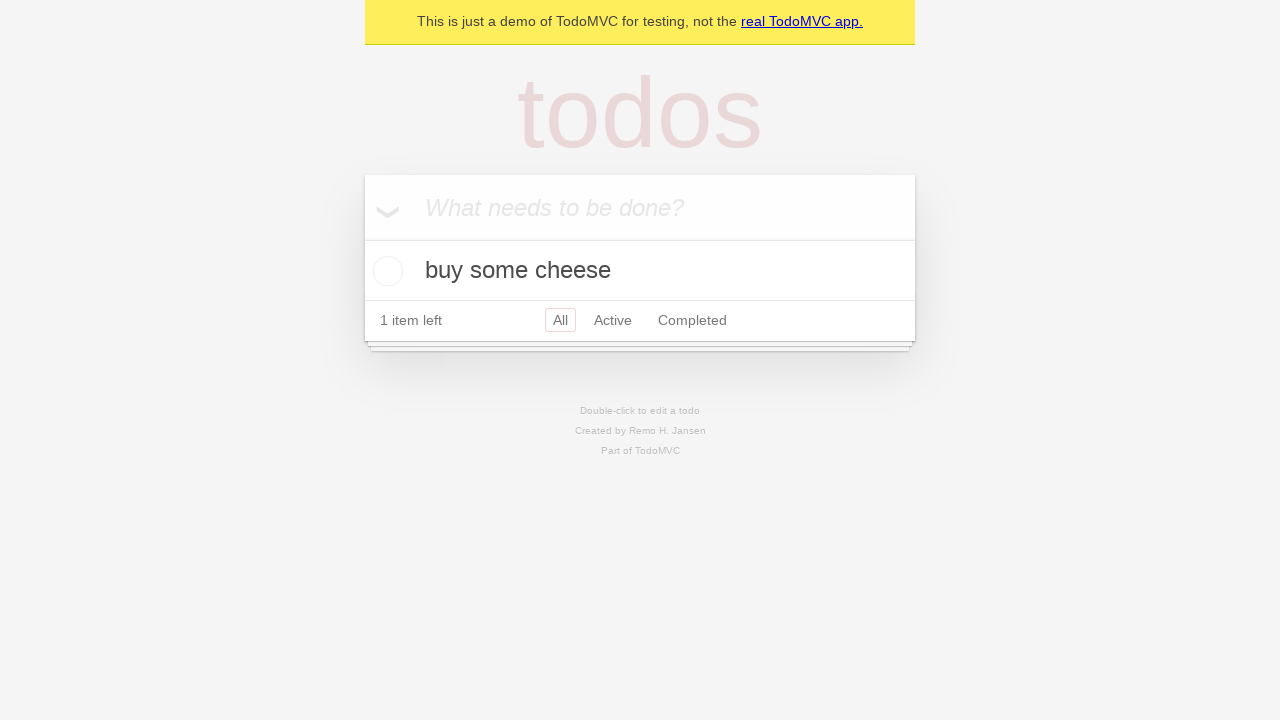

Filled new todo input with 'feed the cat' on internal:attr=[placeholder="What needs to be done?"i]
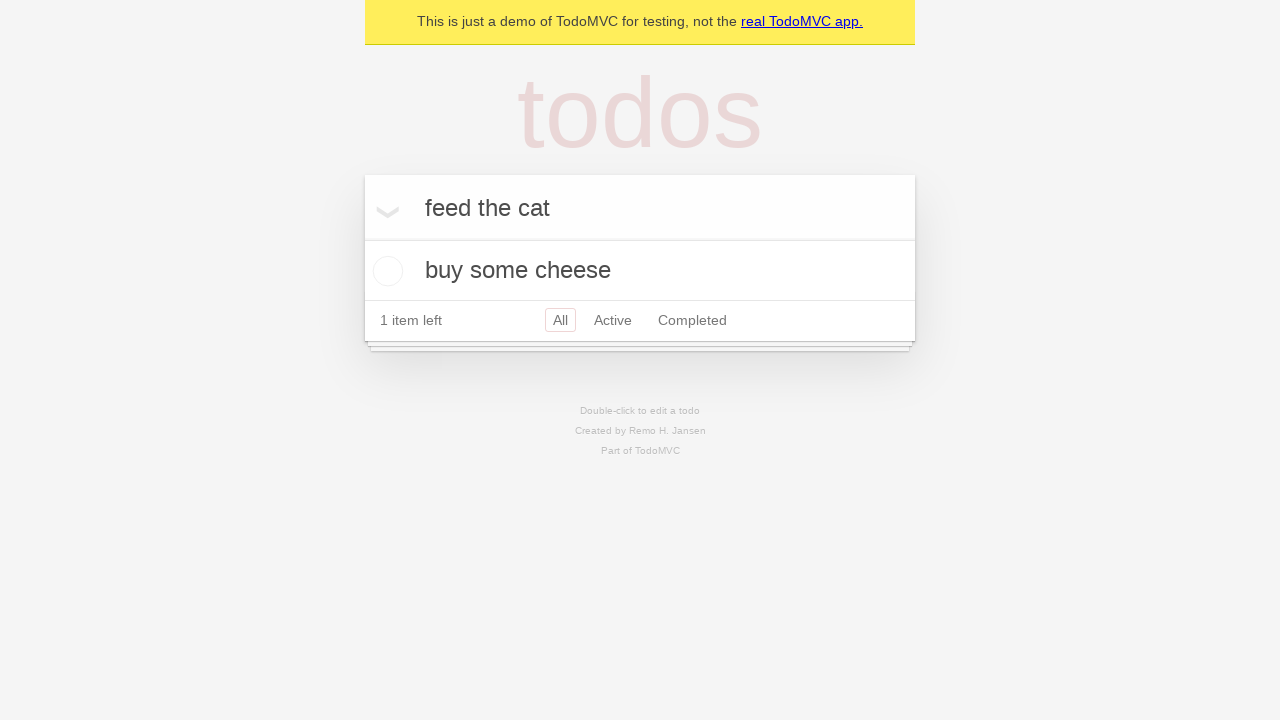

Pressed Enter to add todo 'feed the cat' on internal:attr=[placeholder="What needs to be done?"i]
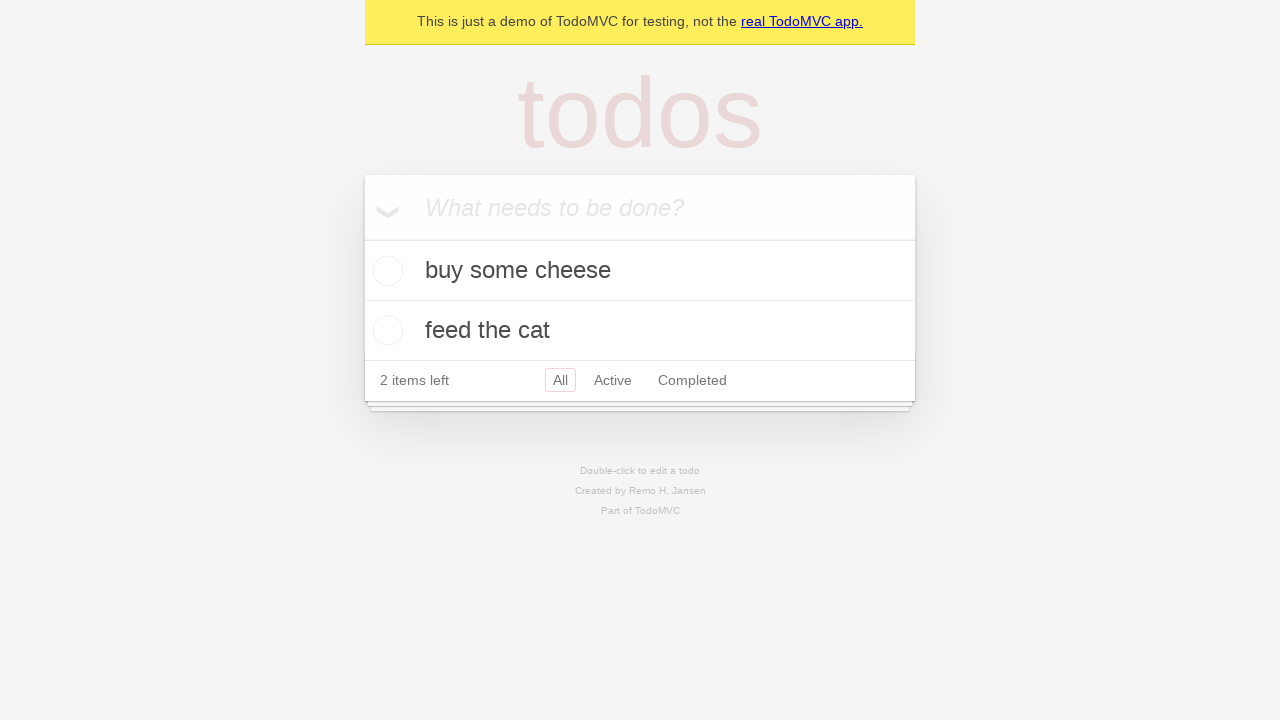

Filled new todo input with 'book a doctors appointment' on internal:attr=[placeholder="What needs to be done?"i]
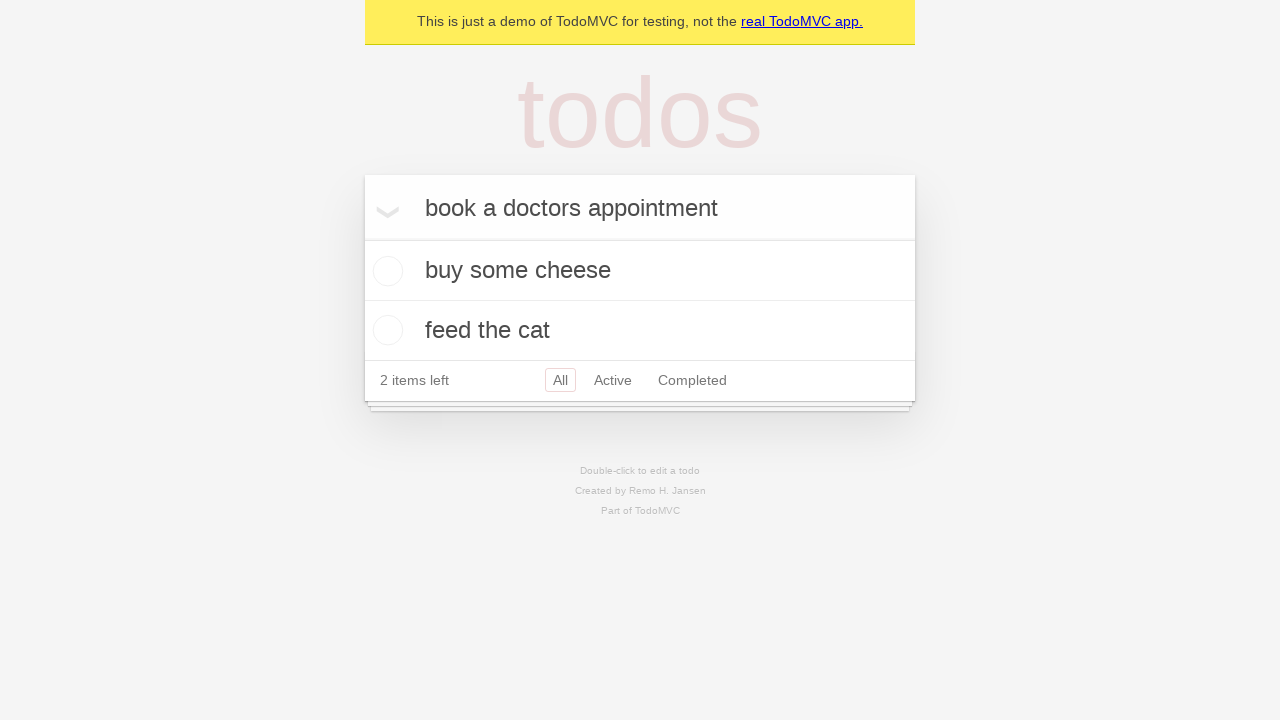

Pressed Enter to add todo 'book a doctors appointment' on internal:attr=[placeholder="What needs to be done?"i]
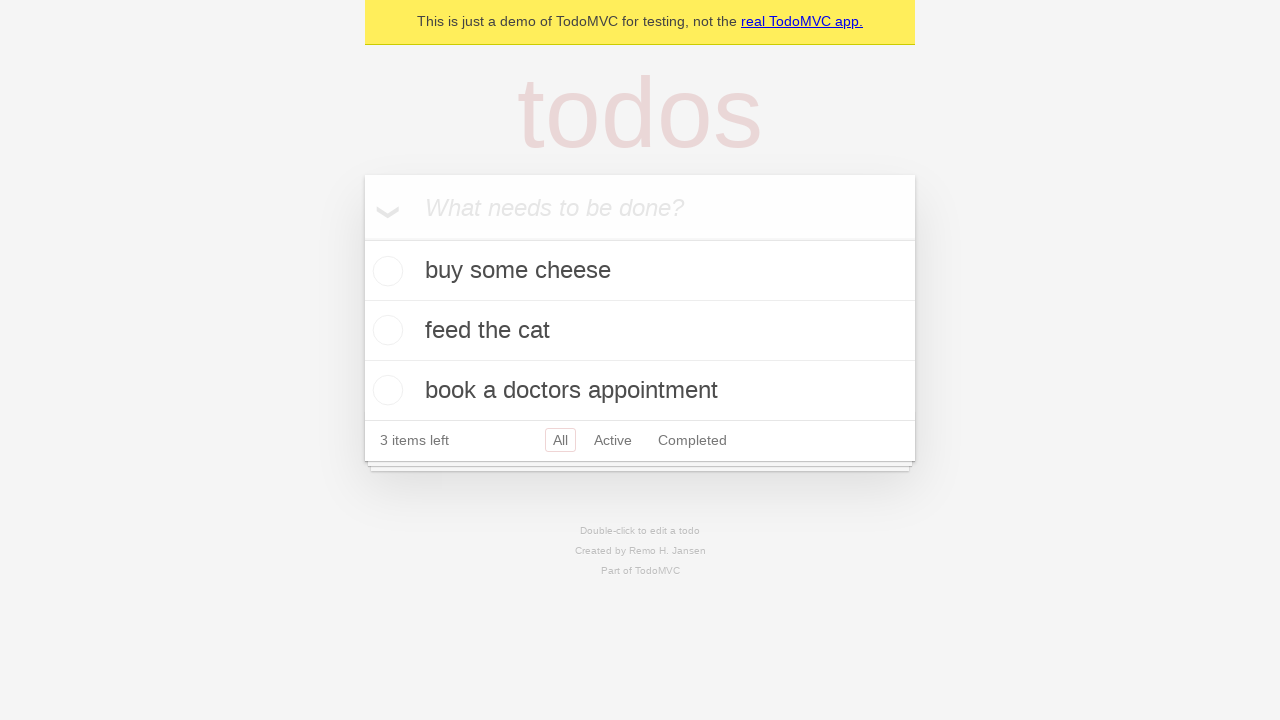

Double-clicked second todo item to enter edit mode at (640, 331) on internal:testid=[data-testid="todo-item"s] >> nth=1
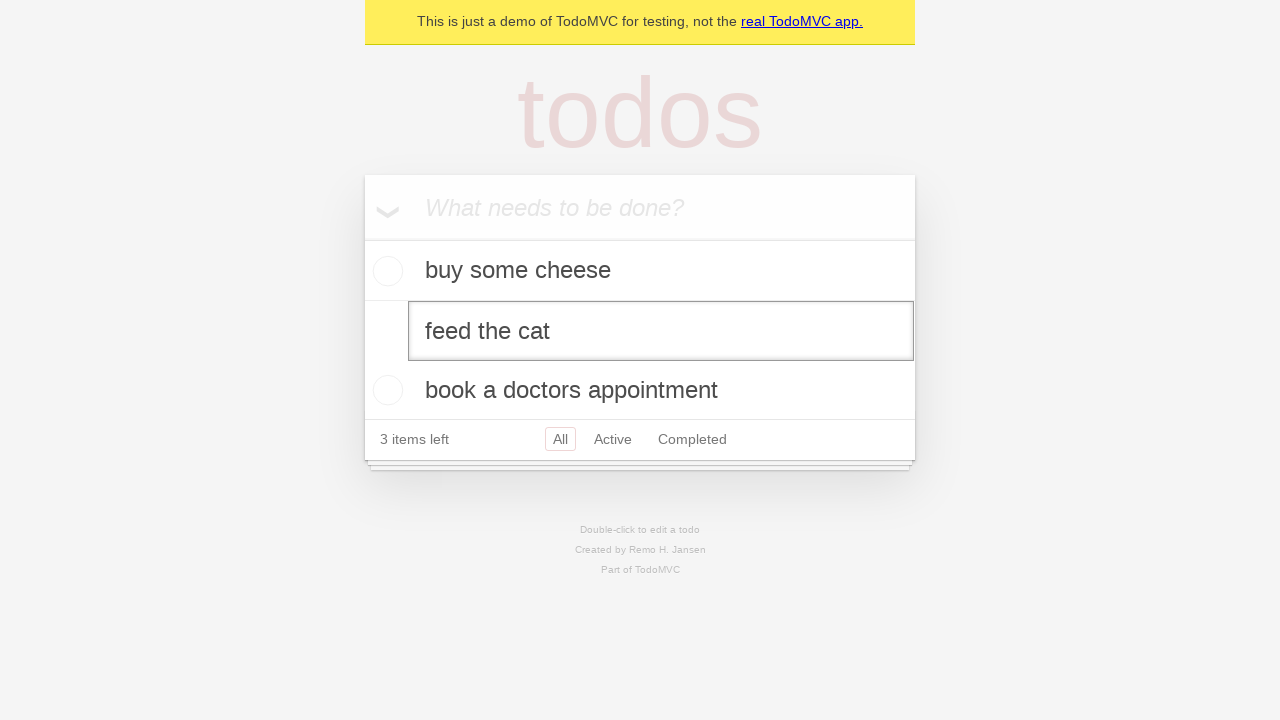

Filled edit field with 'buy some sausages' on internal:testid=[data-testid="todo-item"s] >> nth=1 >> internal:role=textbox[nam
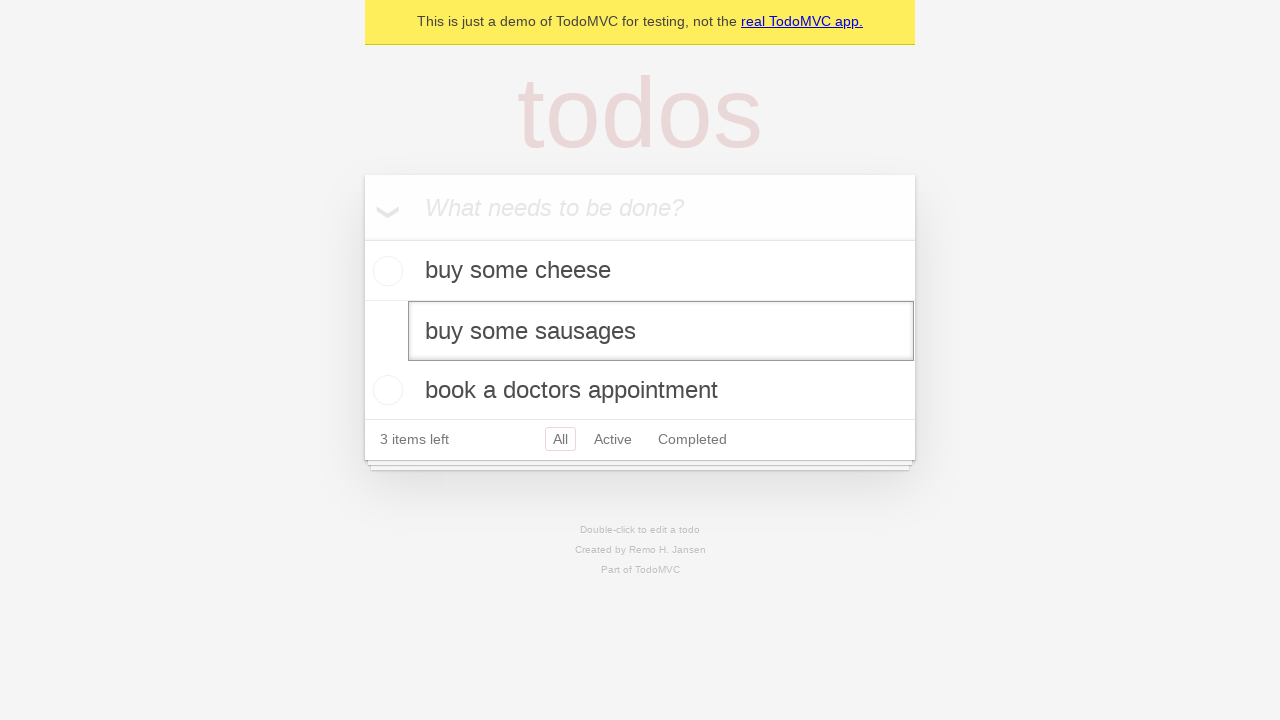

Dispatched blur event to save edit
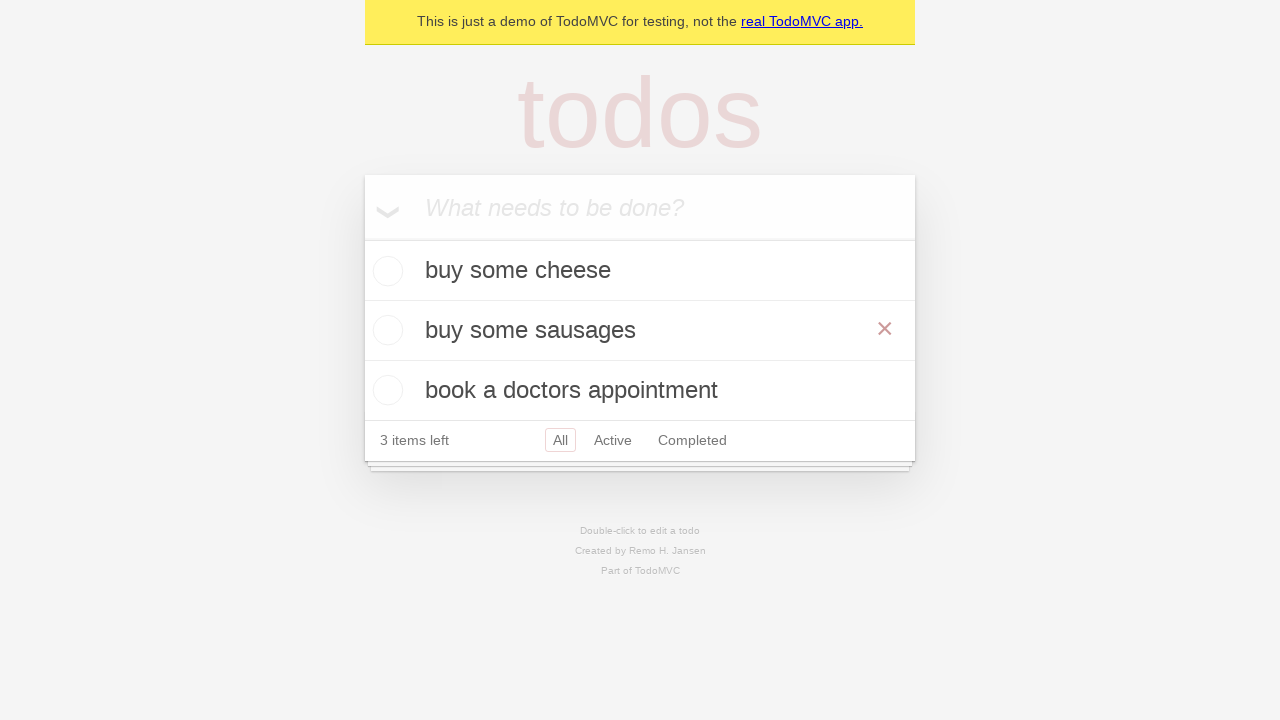

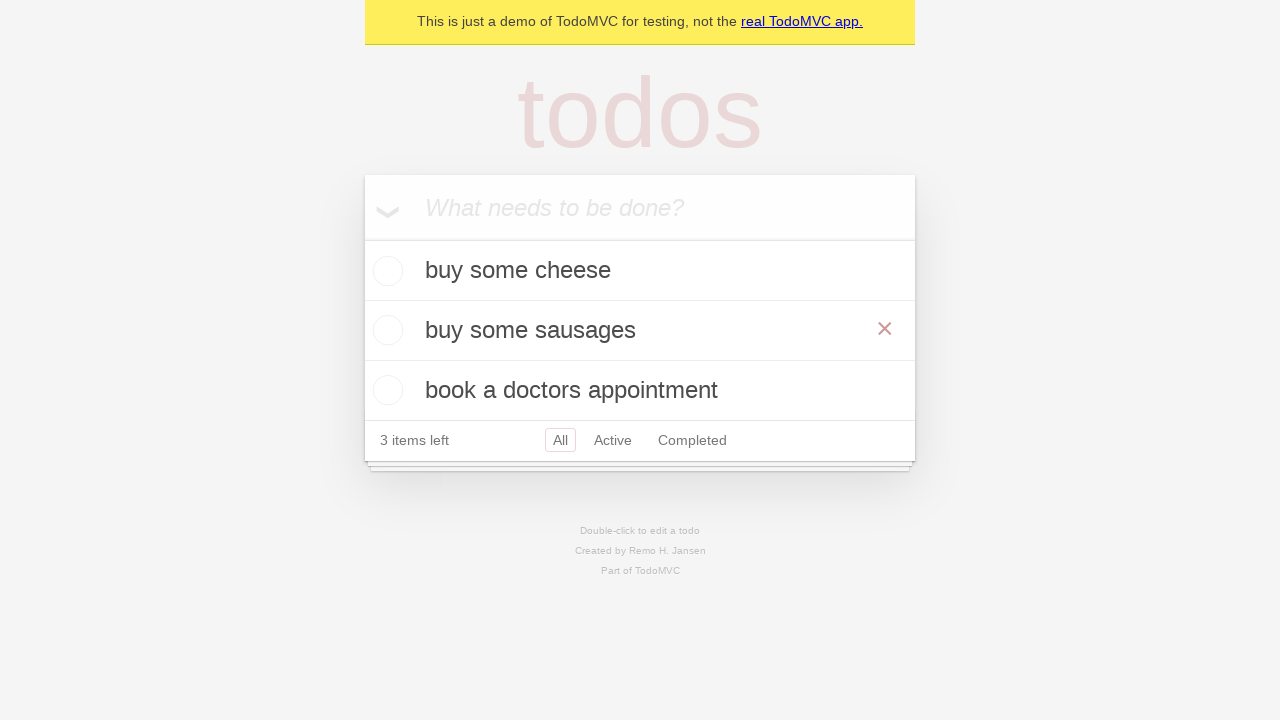